Tests radio button functionality by iterating through a group of radio buttons and clicking each one to verify they can be selected

Starting URL: http://www.echoecho.com/htmlforms10.htm

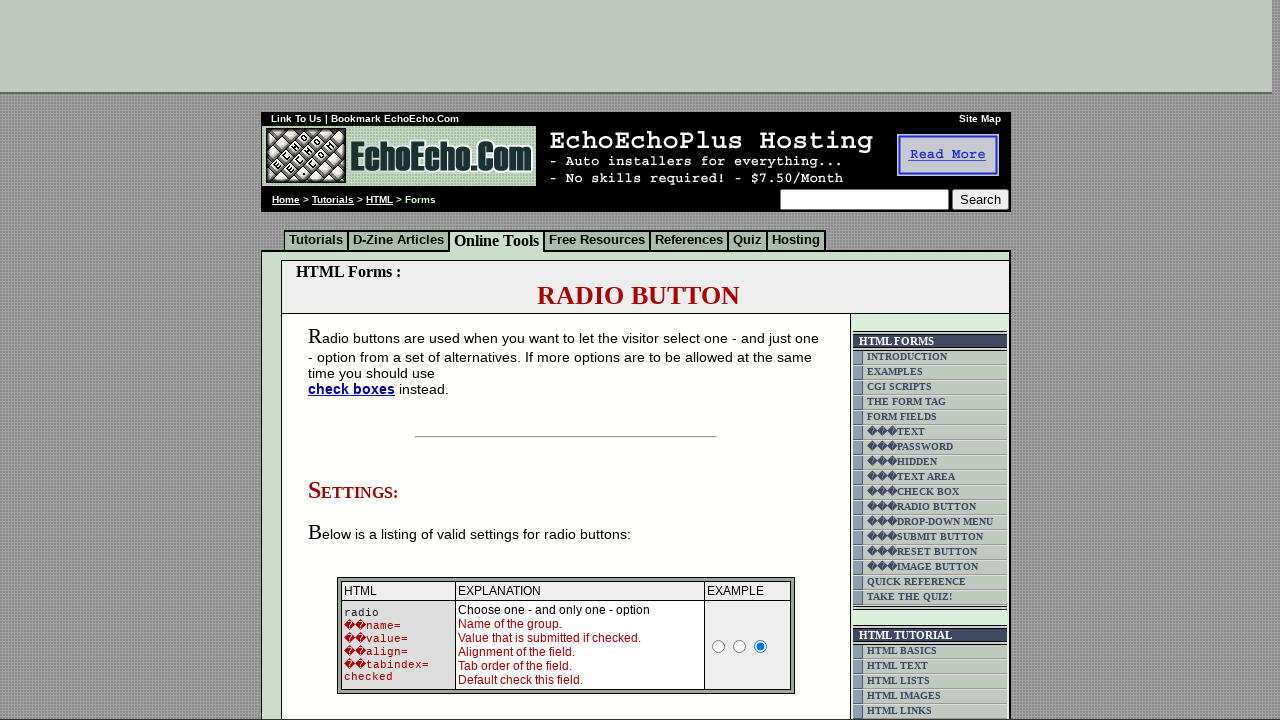

Waited for radio button group 'group1' to load
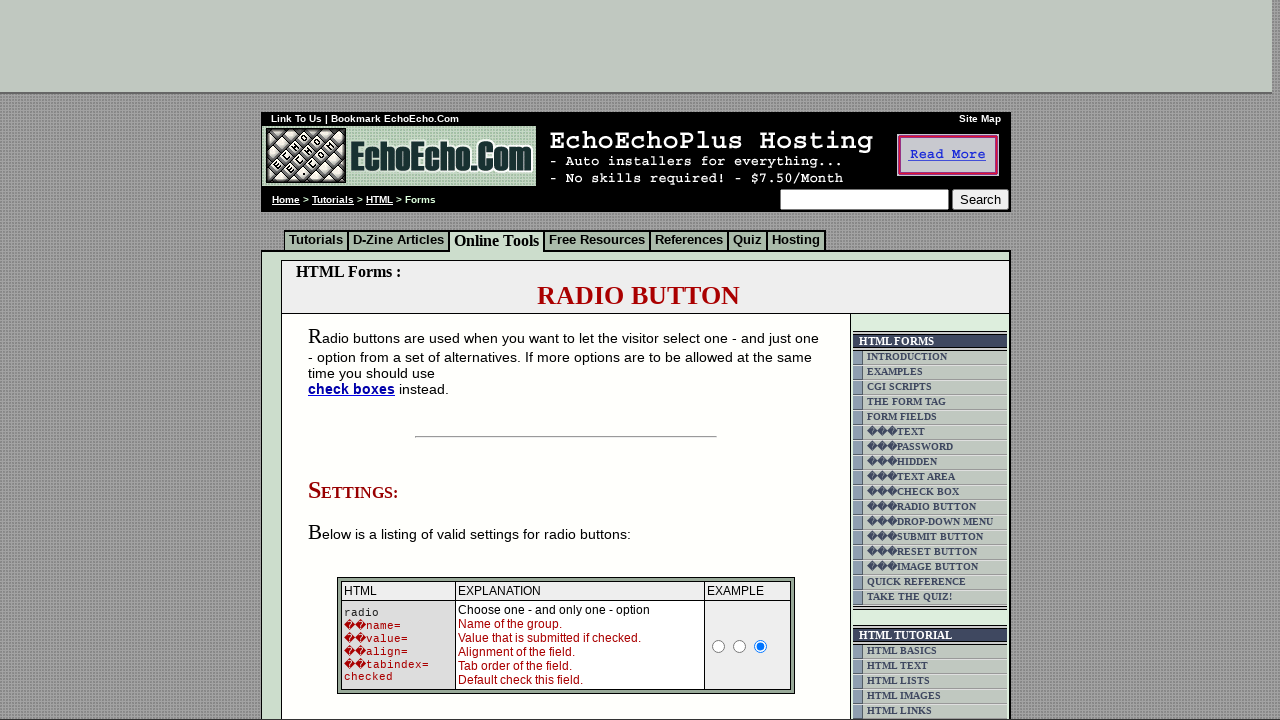

Located all radio buttons in 'group1'
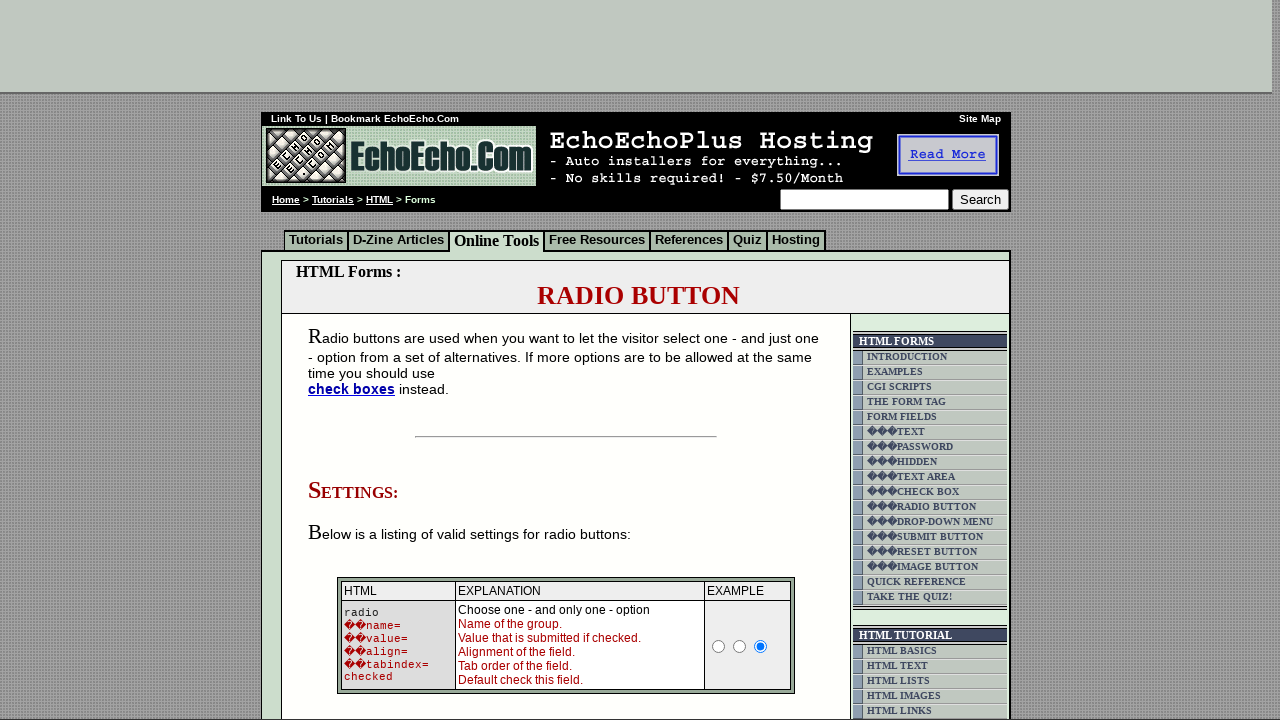

Found 3 radio buttons in the group
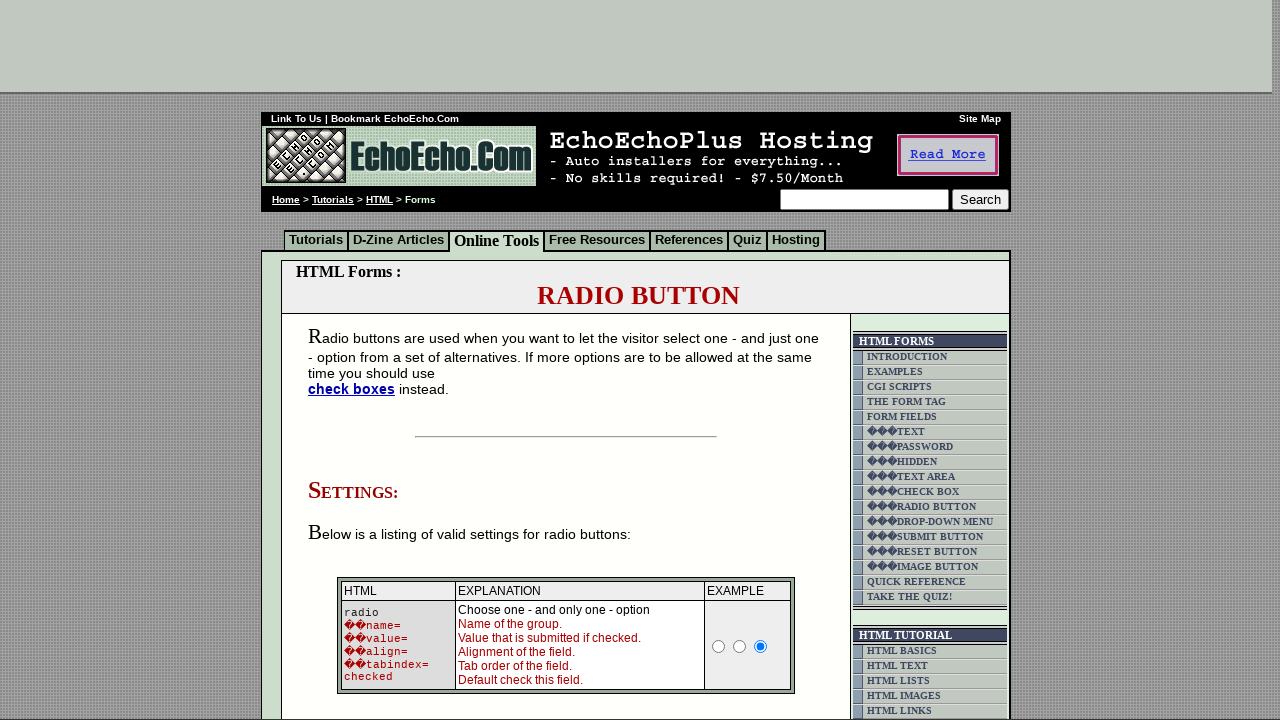

Clicked radio button 1 of 3 at (356, 360) on input[name='group1'] >> nth=0
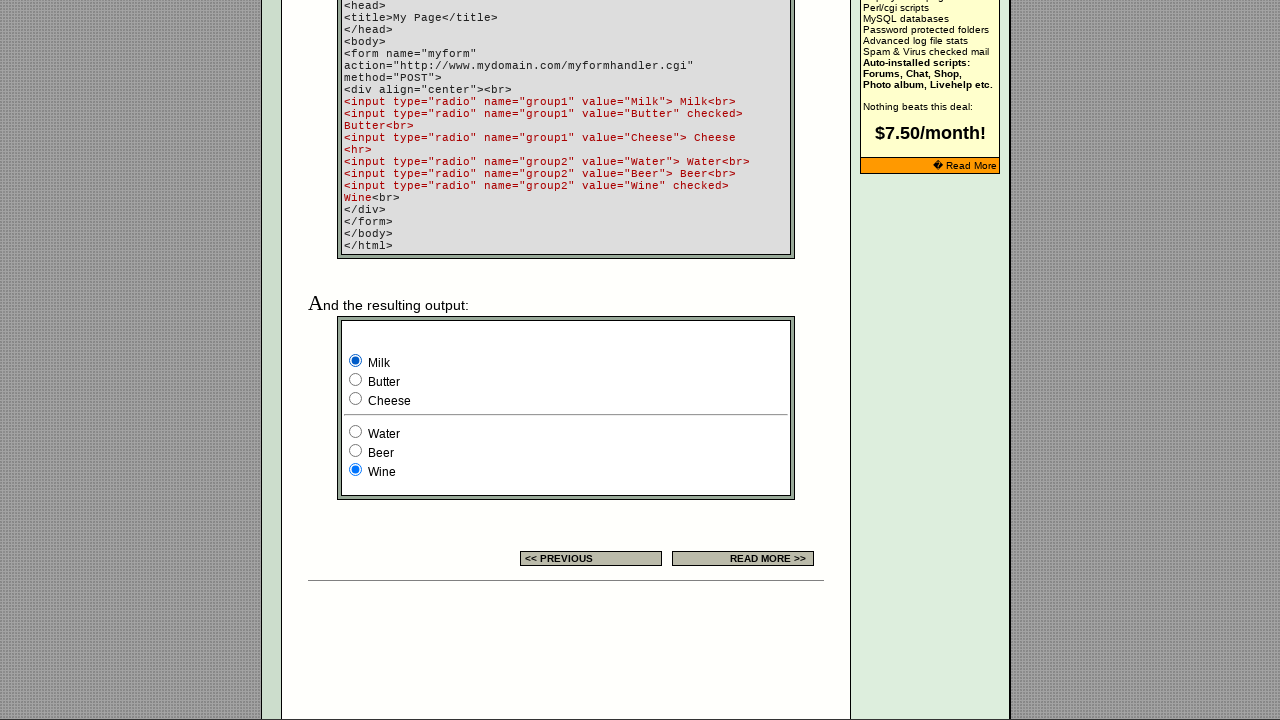

Waited 200ms for radio button 1 click to process
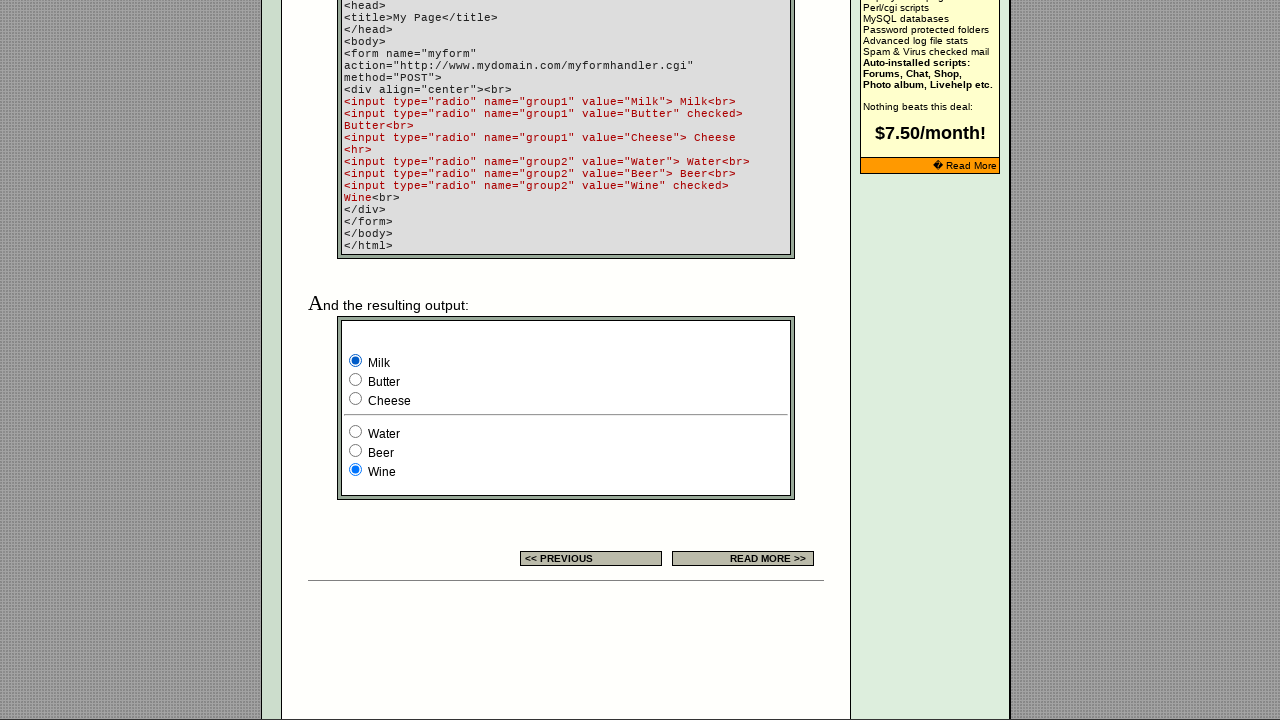

Clicked radio button 2 of 3 at (356, 380) on input[name='group1'] >> nth=1
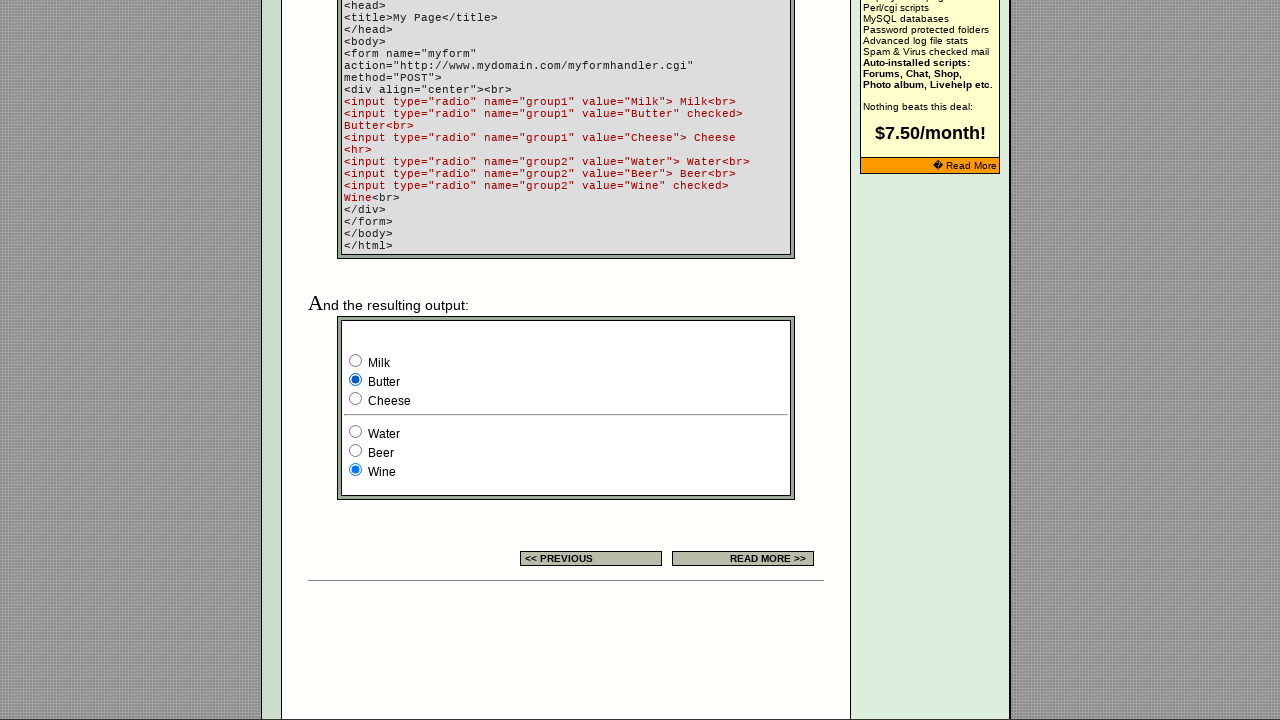

Waited 200ms for radio button 2 click to process
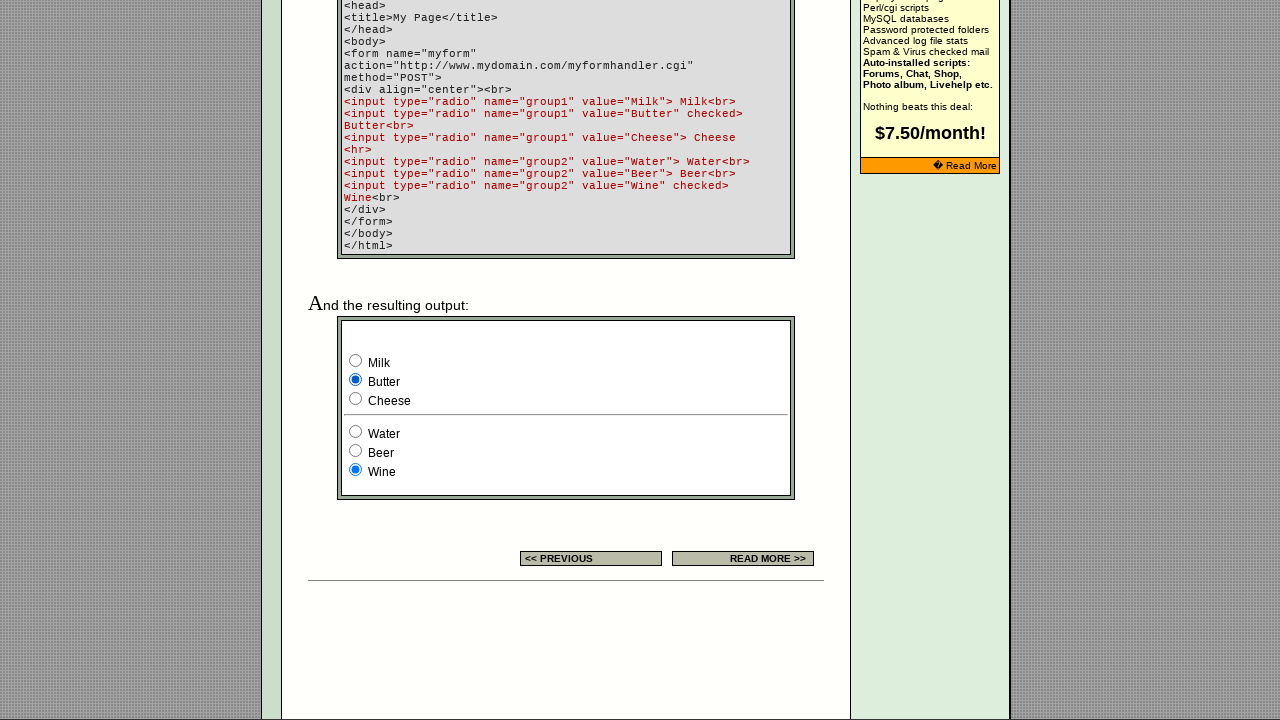

Clicked radio button 3 of 3 at (356, 398) on input[name='group1'] >> nth=2
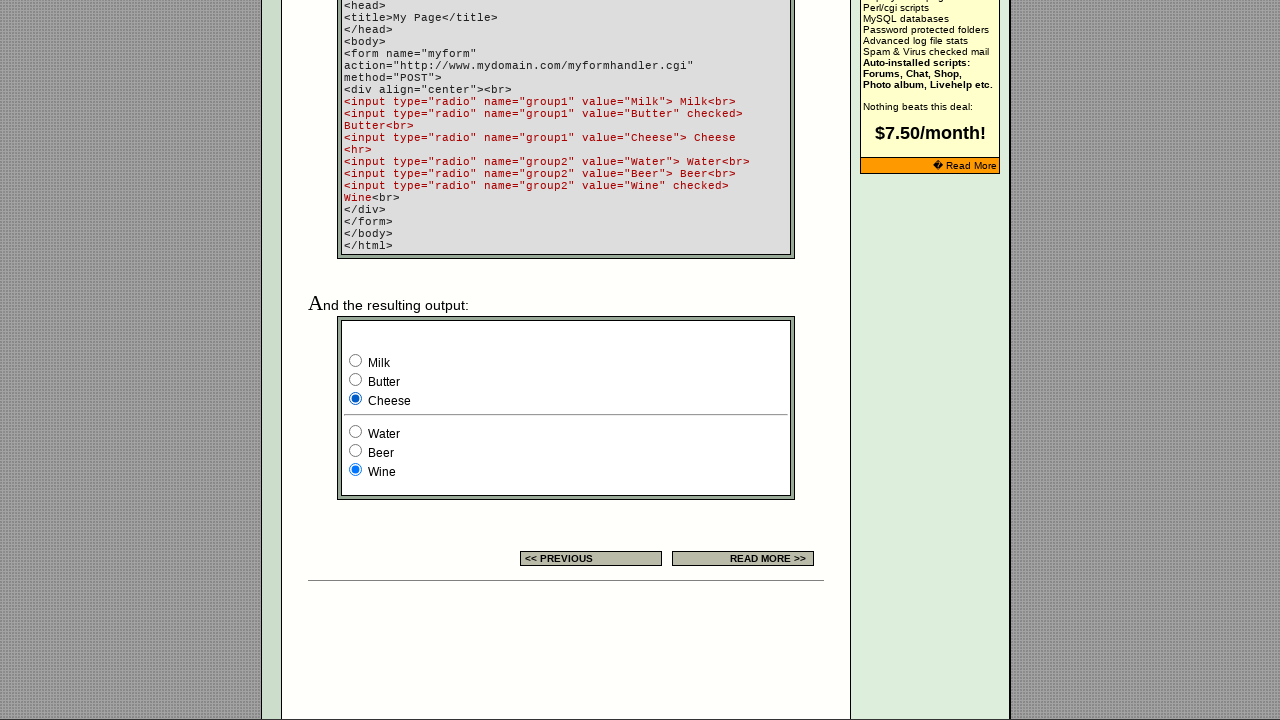

Waited 200ms for radio button 3 click to process
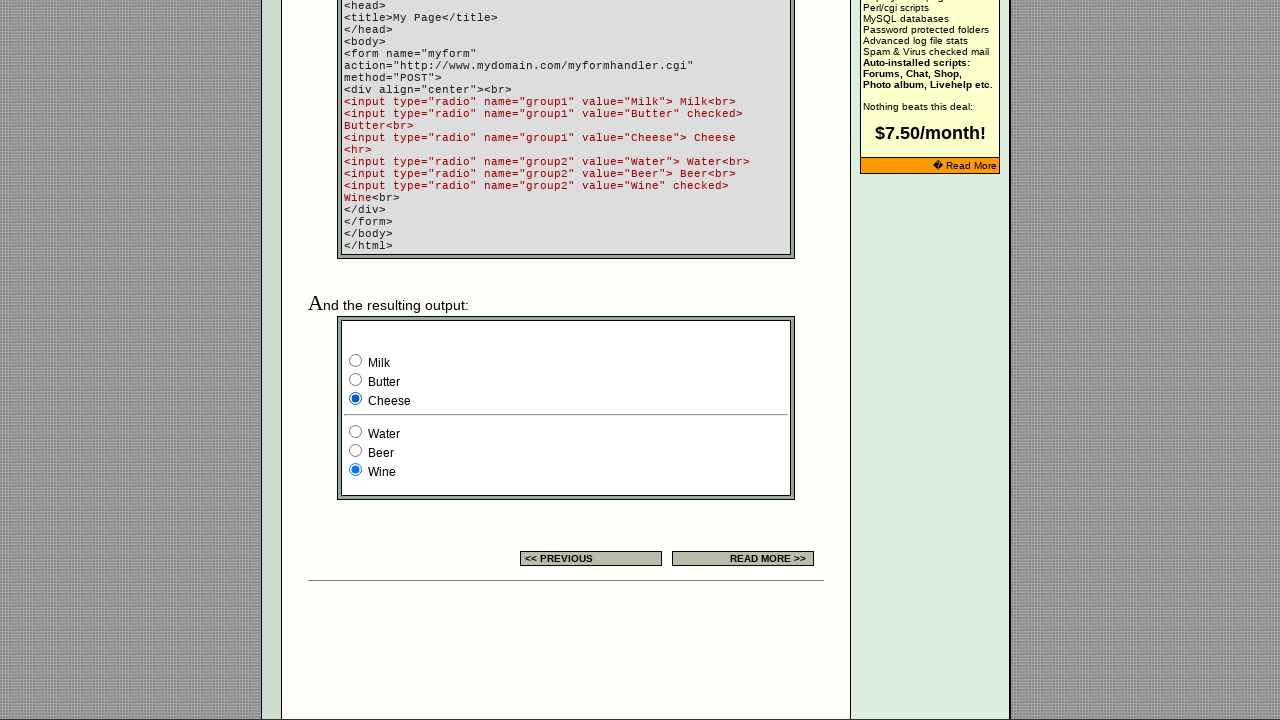

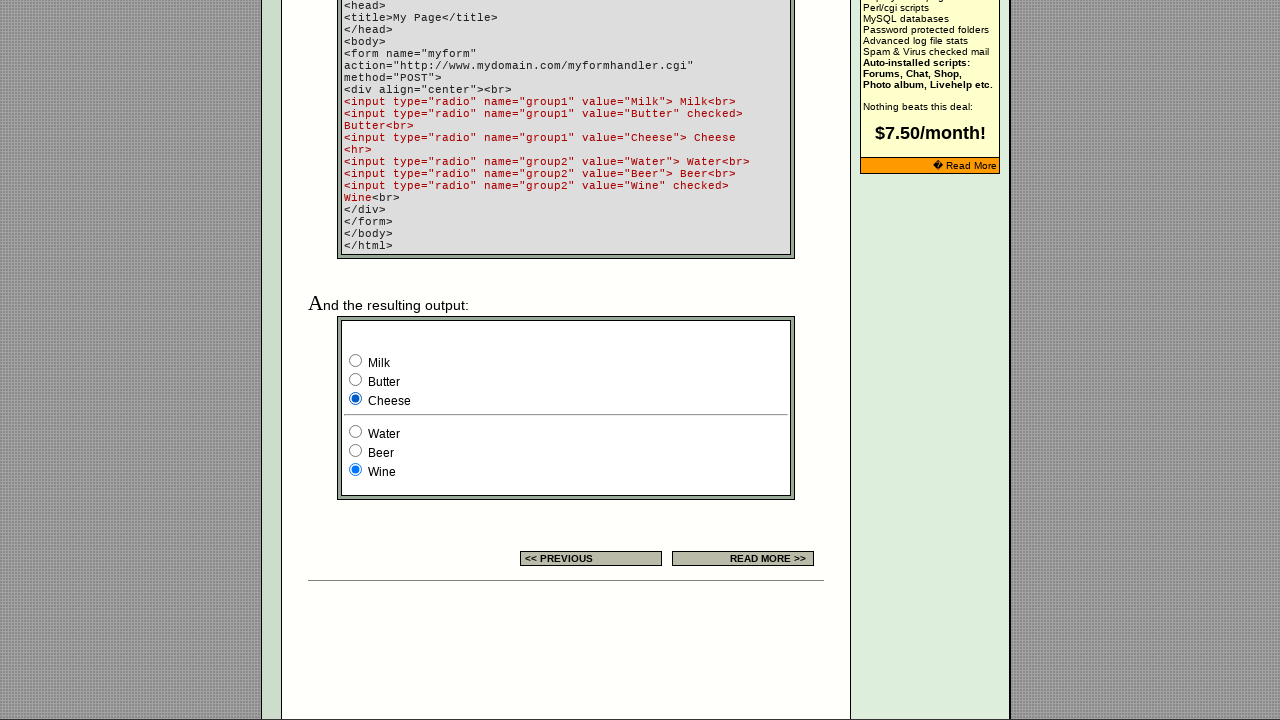